Tests handling of JavaScript confirm dialogs by clicking a button that triggers a JS confirm popup and dismissing it

Starting URL: https://the-internet.herokuapp.com/javascript_alerts

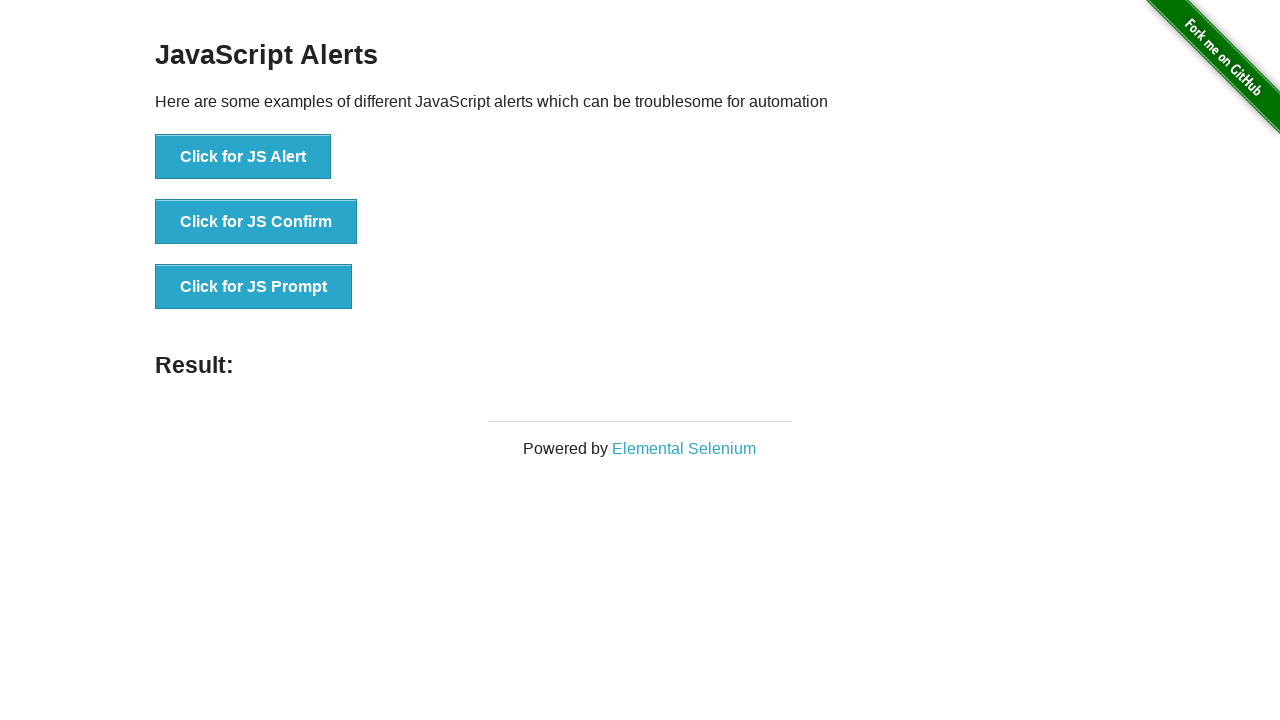

Set up dialog handler to dismiss confirm dialogs
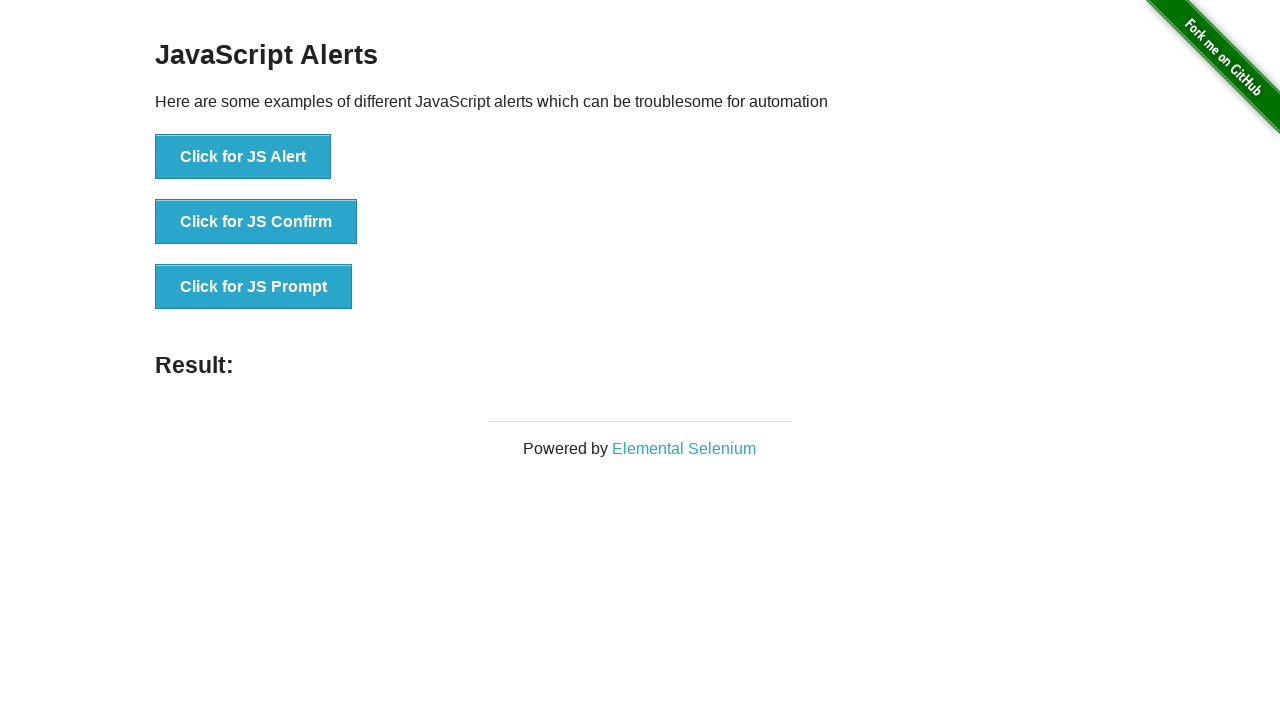

Clicked 'Click for JS Confirm' button to trigger JavaScript confirm dialog at (256, 222) on internal:text="Click for JS Confirm"i
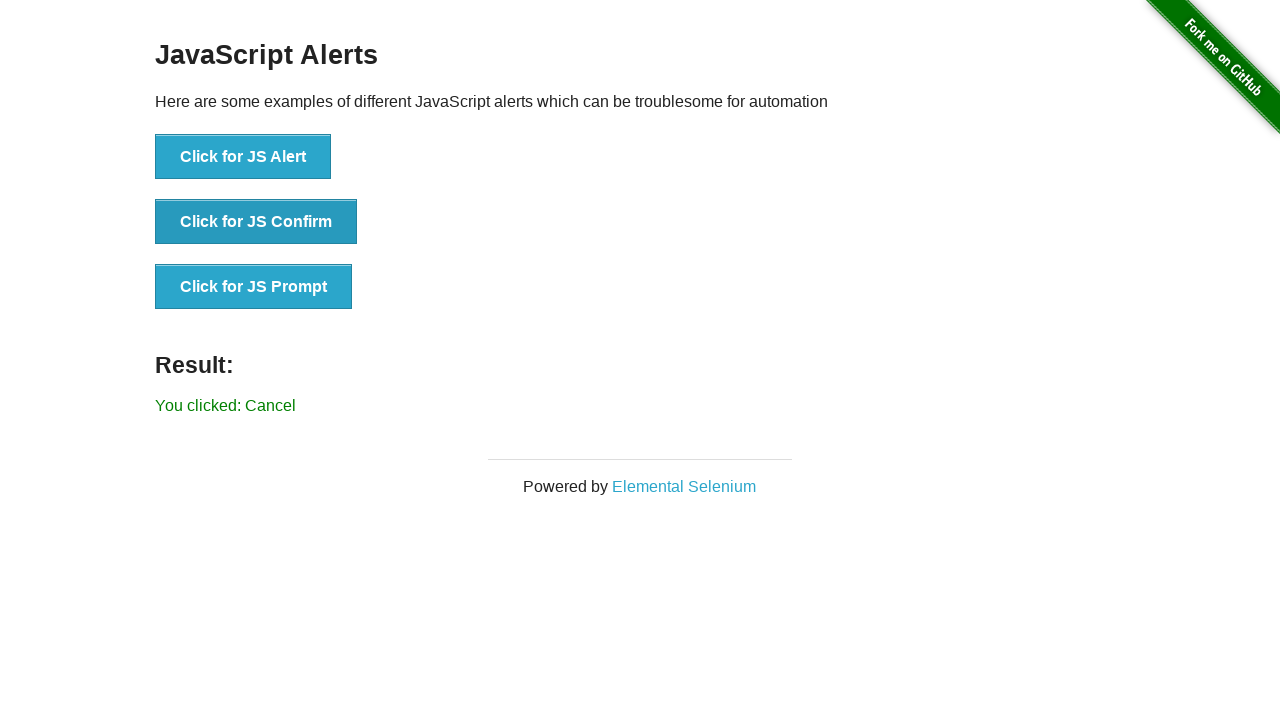

Waited 1000ms for dialog handling to complete
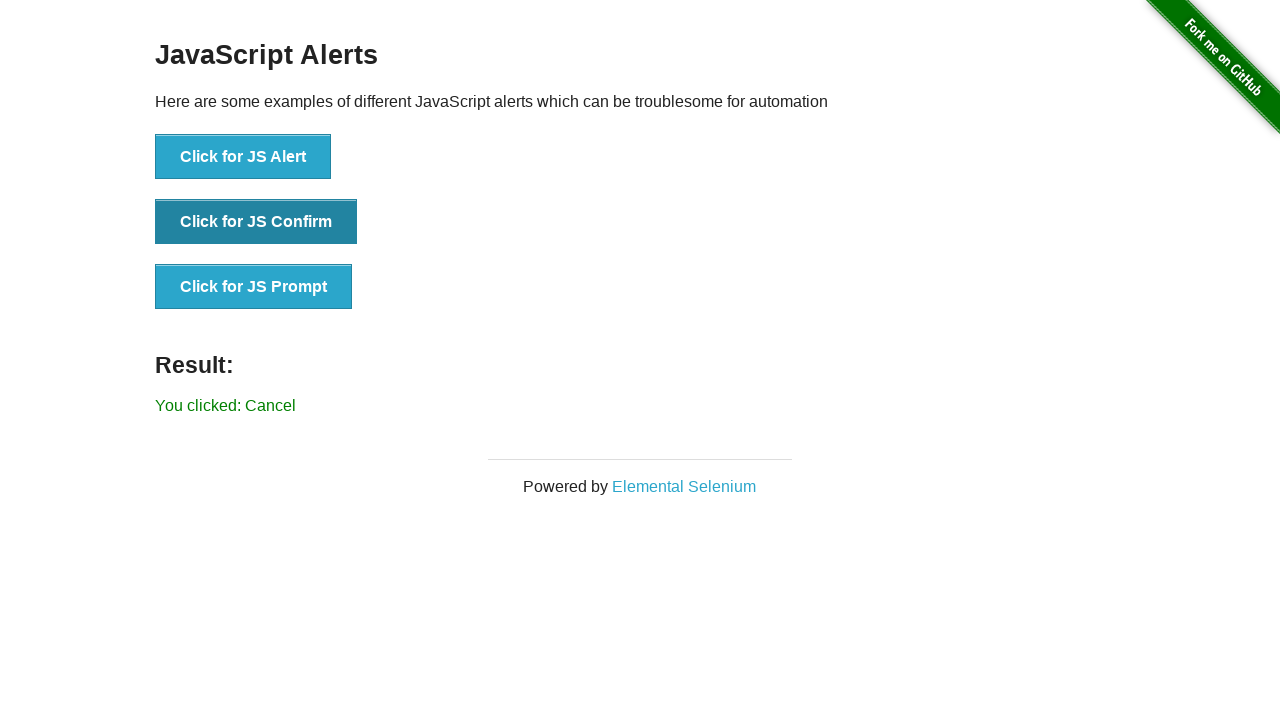

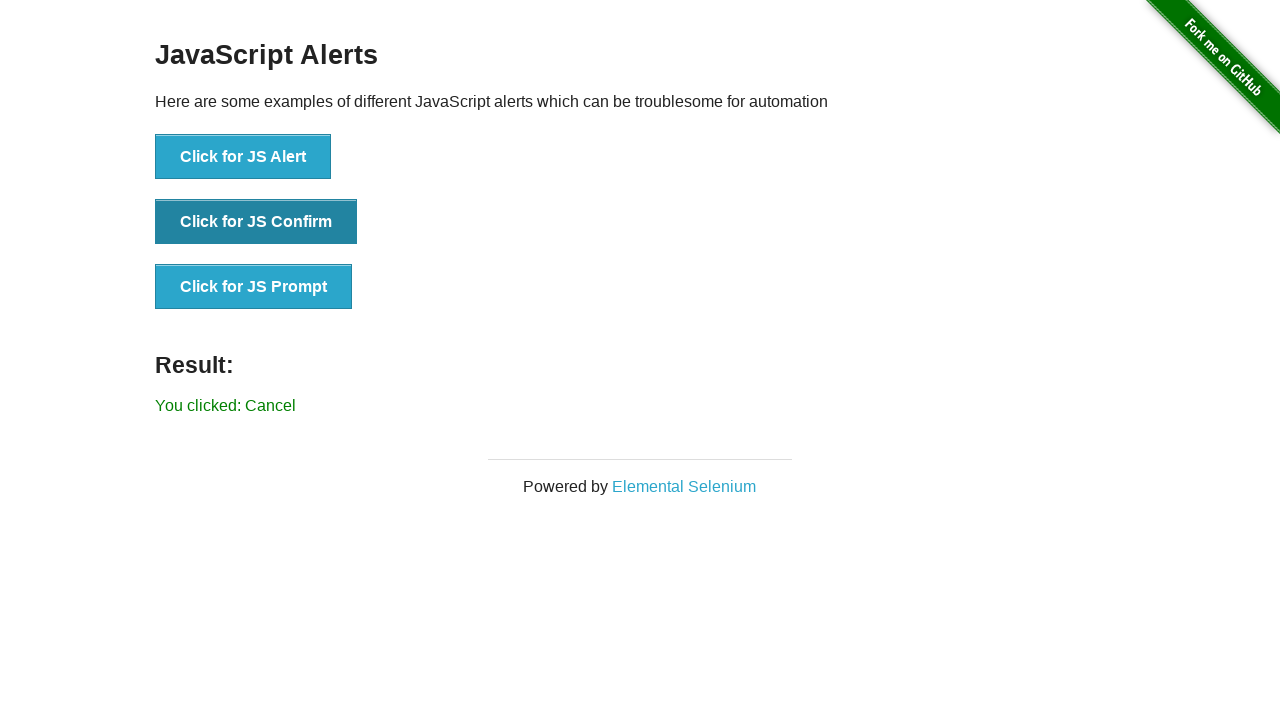